Tests that clicking Clear completed removes completed items from the list

Starting URL: https://demo.playwright.dev/todomvc

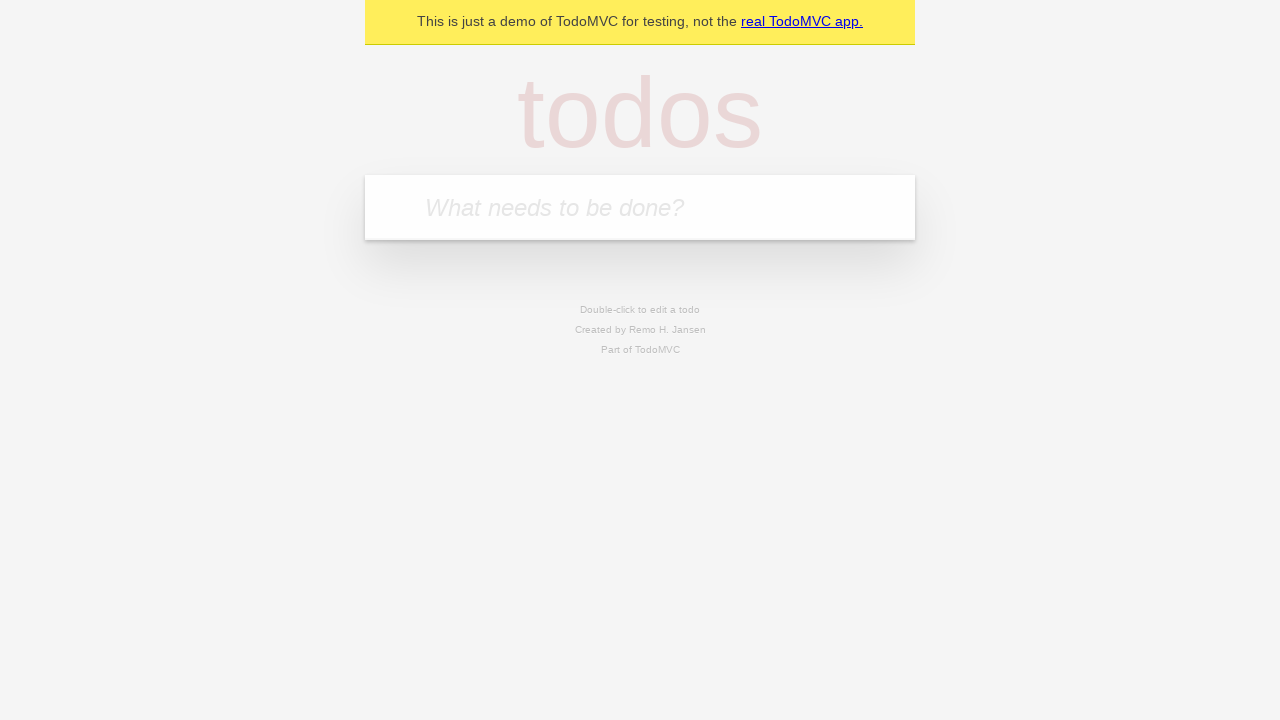

Filled todo input with 'buy some cheese' on internal:attr=[placeholder="What needs to be done?"i]
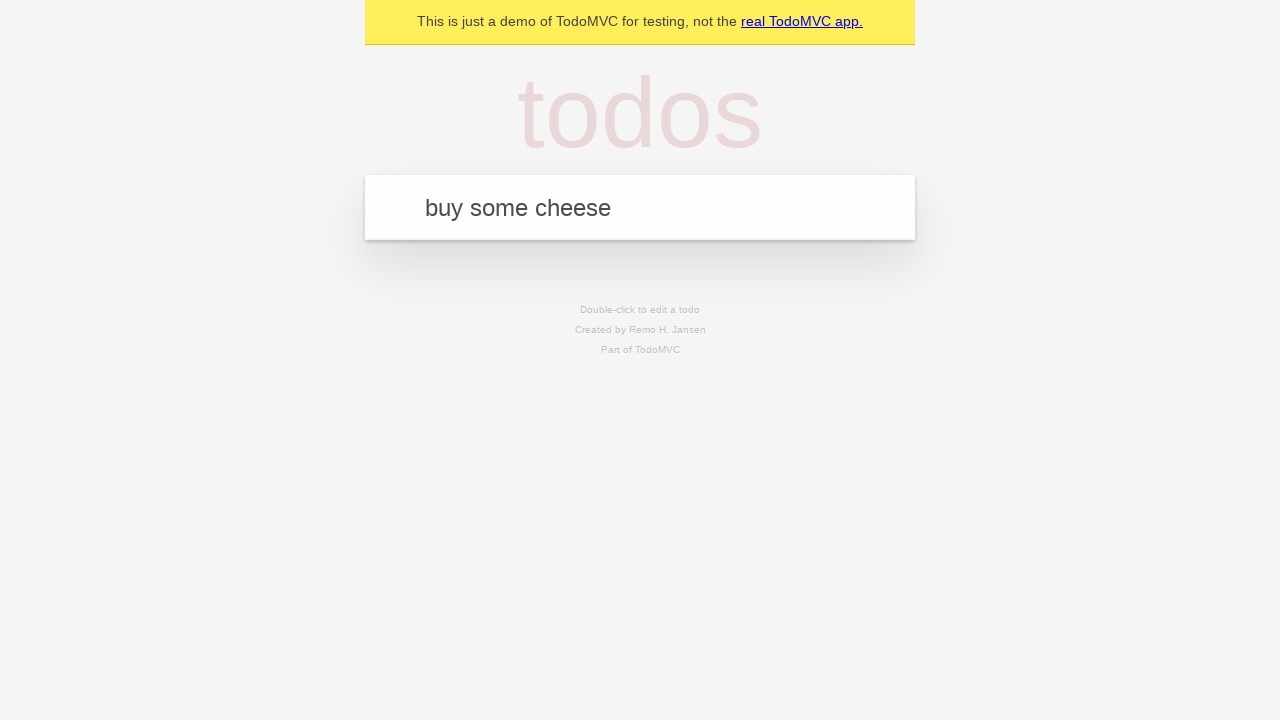

Pressed Enter to add 'buy some cheese' to the list on internal:attr=[placeholder="What needs to be done?"i]
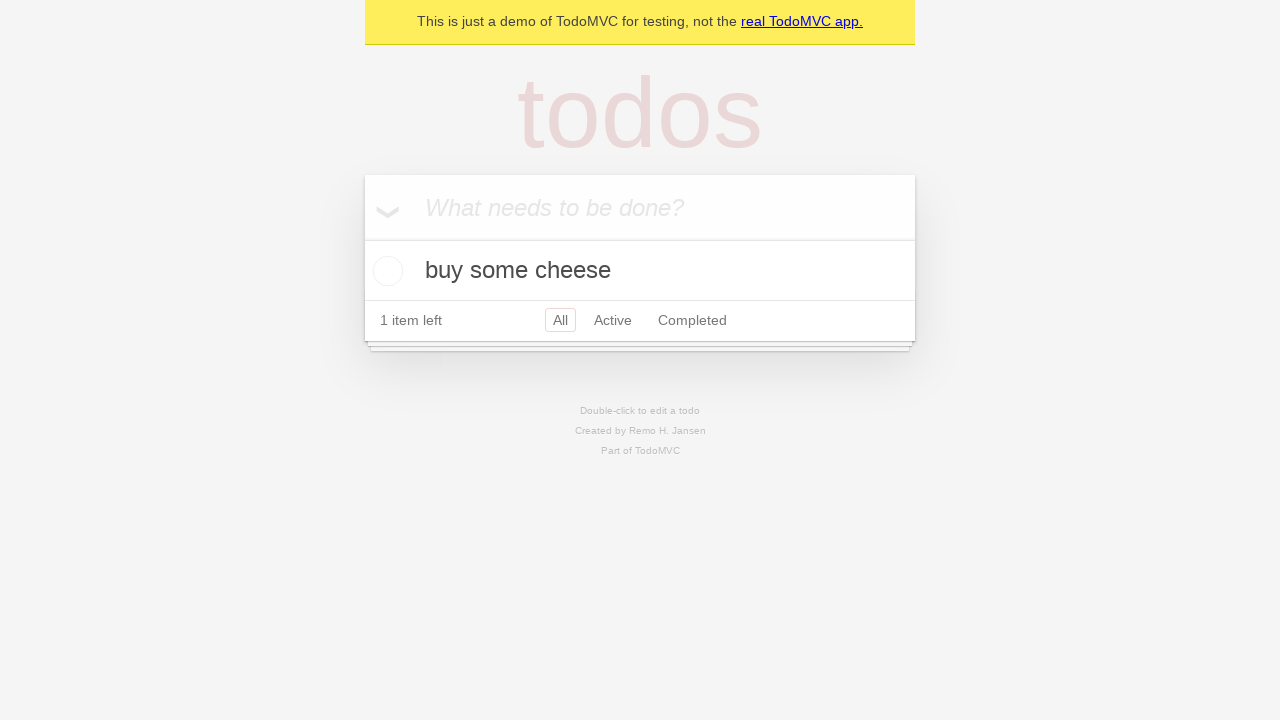

Filled todo input with 'feed the cat' on internal:attr=[placeholder="What needs to be done?"i]
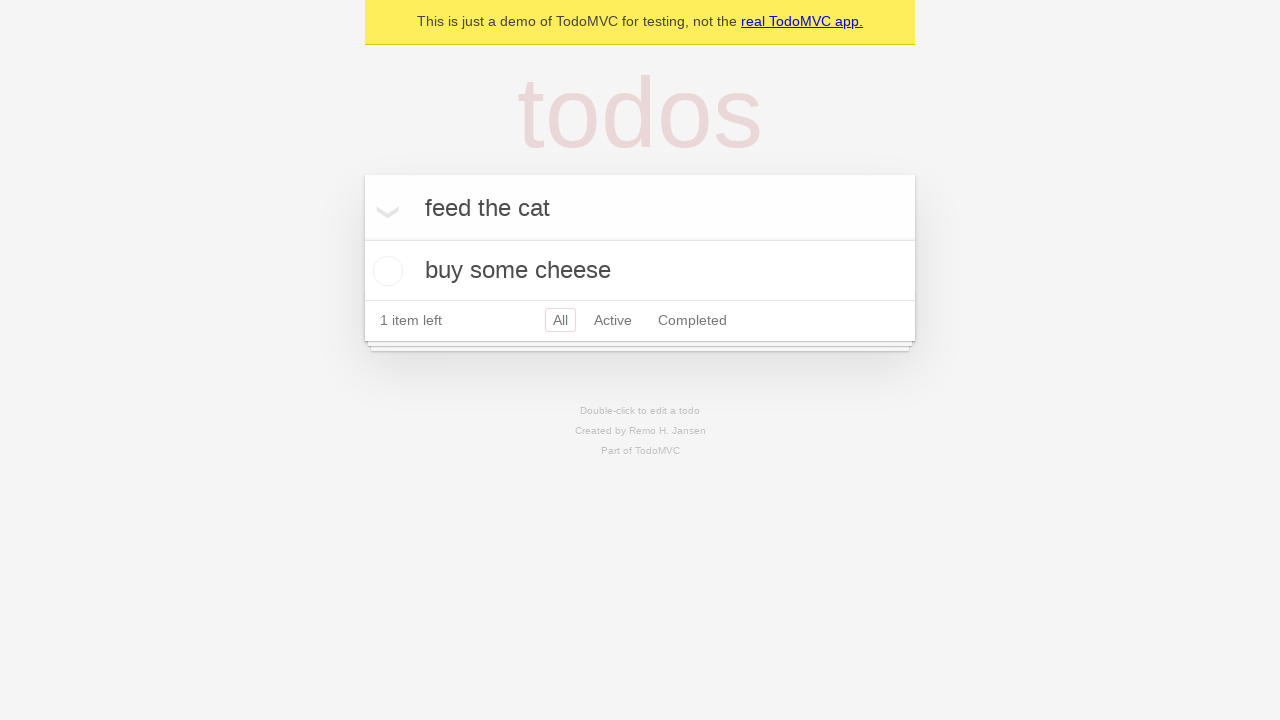

Pressed Enter to add 'feed the cat' to the list on internal:attr=[placeholder="What needs to be done?"i]
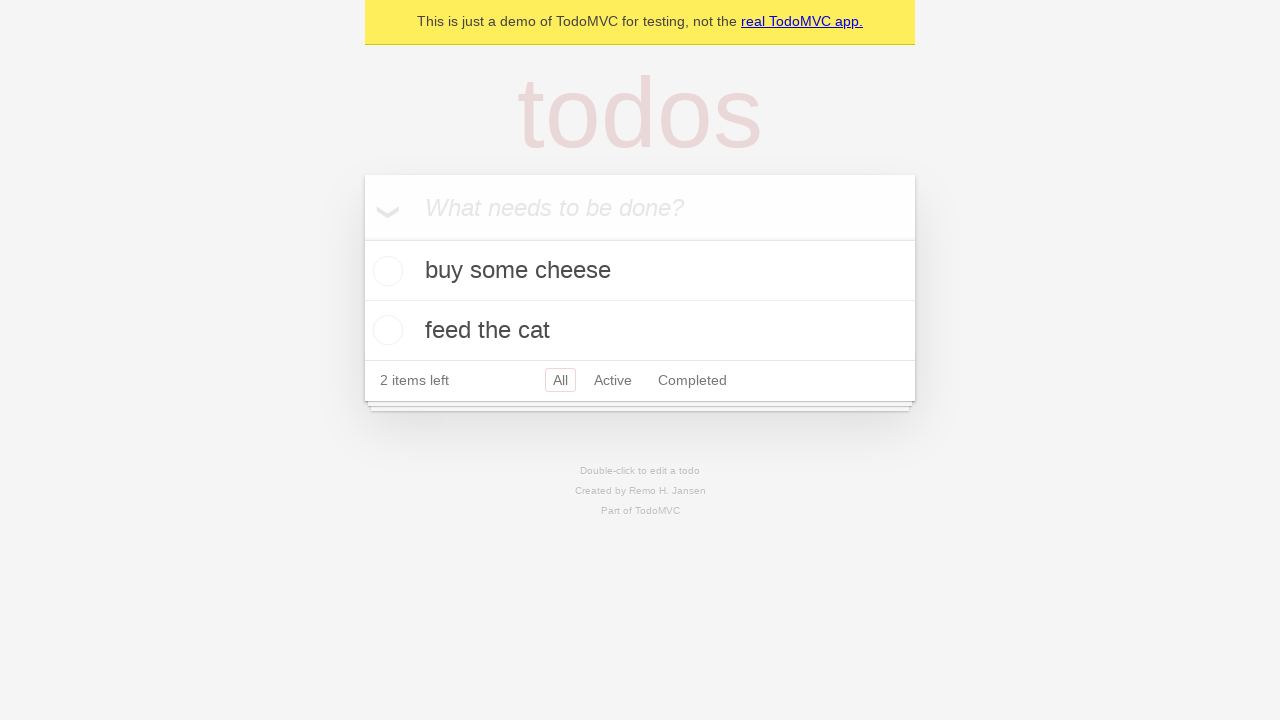

Filled todo input with 'book a doctors appointment' on internal:attr=[placeholder="What needs to be done?"i]
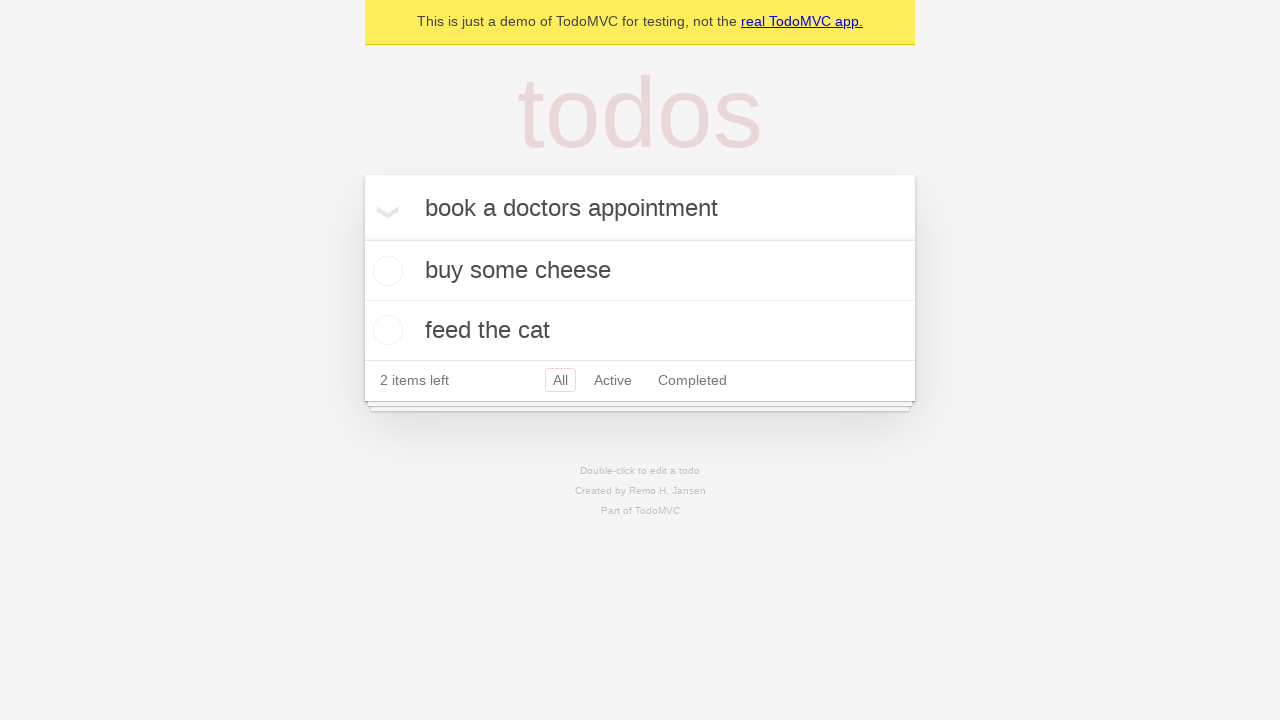

Pressed Enter to add 'book a doctors appointment' to the list on internal:attr=[placeholder="What needs to be done?"i]
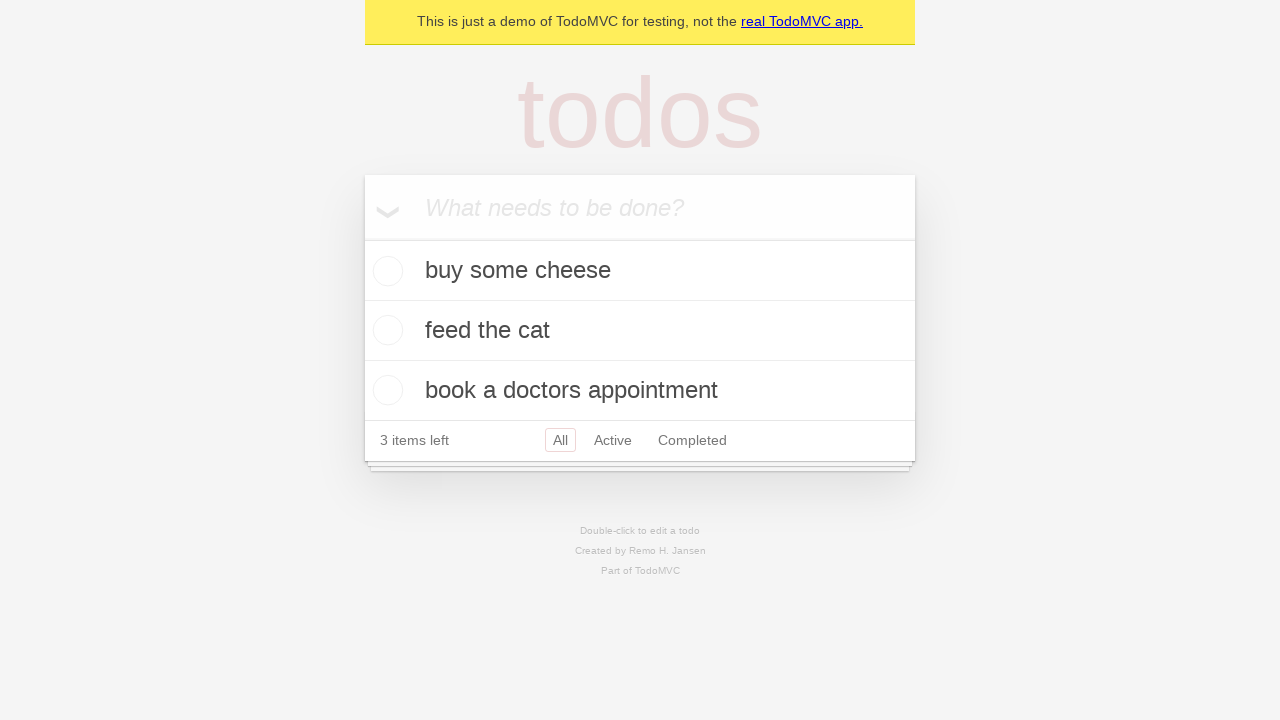

Checked the second todo item at (385, 330) on internal:testid=[data-testid="todo-item"s] >> nth=1 >> internal:role=checkbox
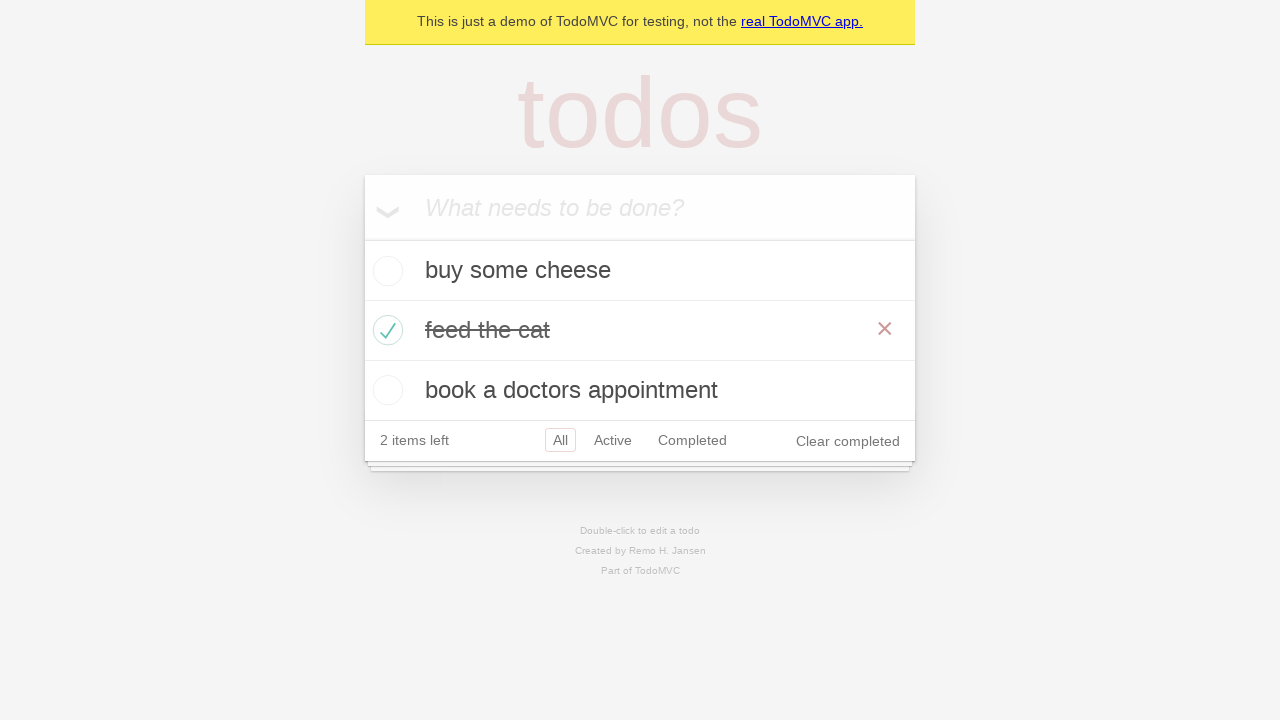

Clicked 'Clear completed' button to remove completed items at (848, 441) on internal:role=button[name="Clear completed"i]
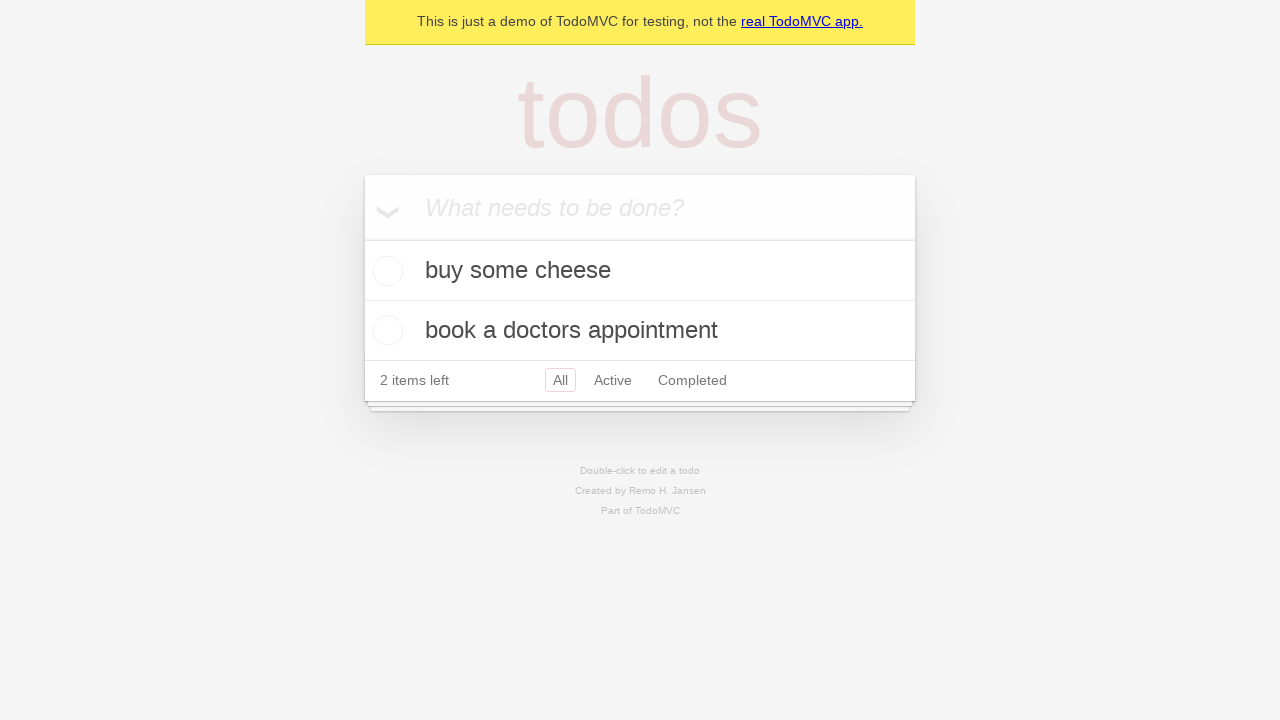

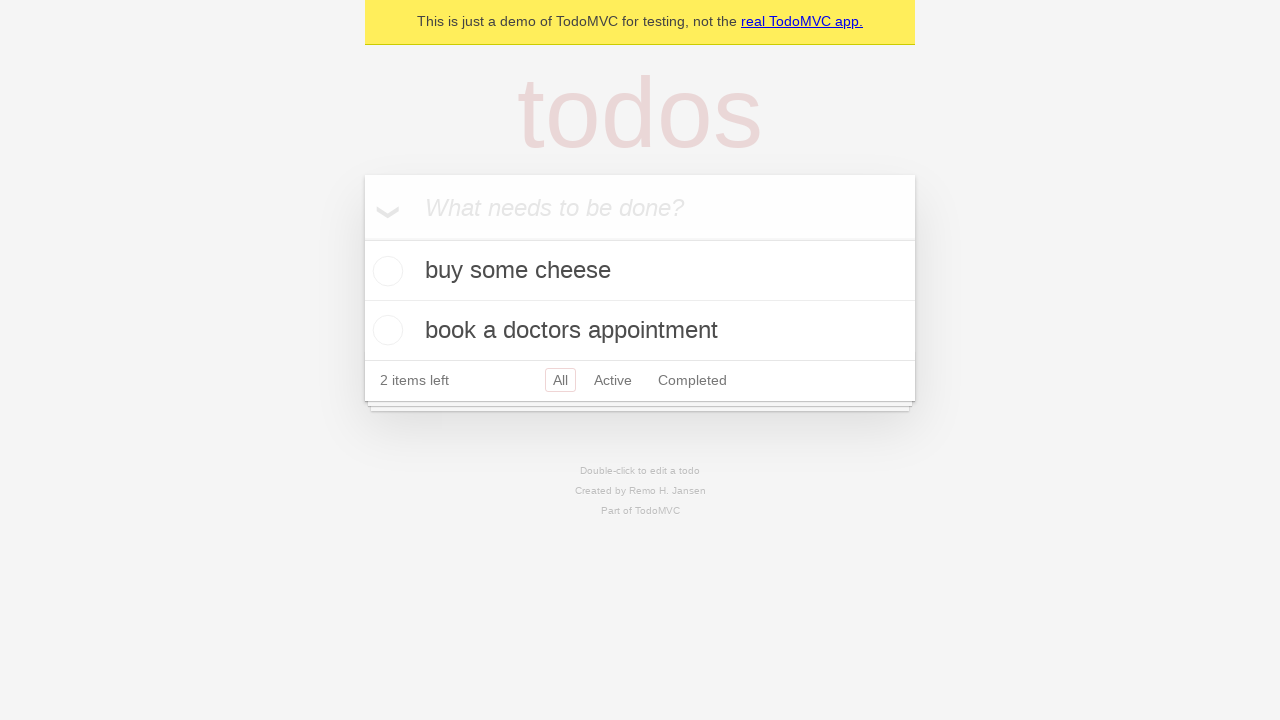